Navigates to Walmart homepage and verifies the page loads by checking the page title

Starting URL: https://www.walmart.com/

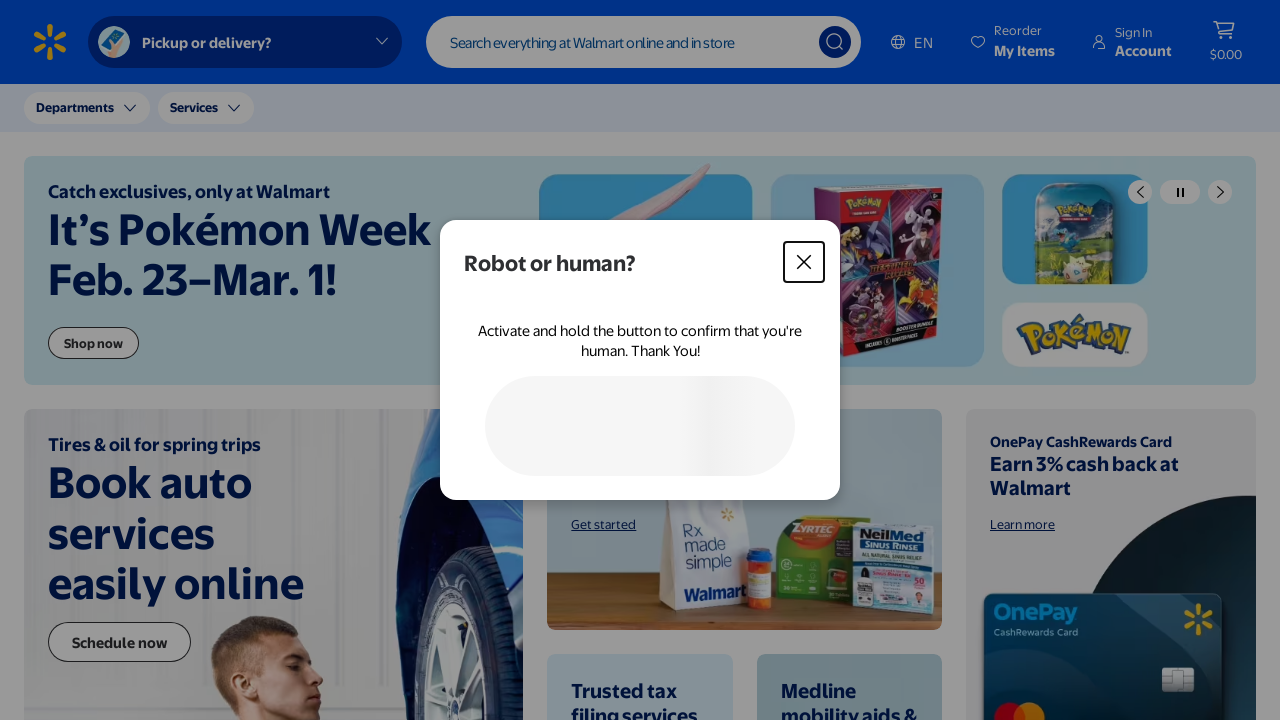

Waited for page DOM to load
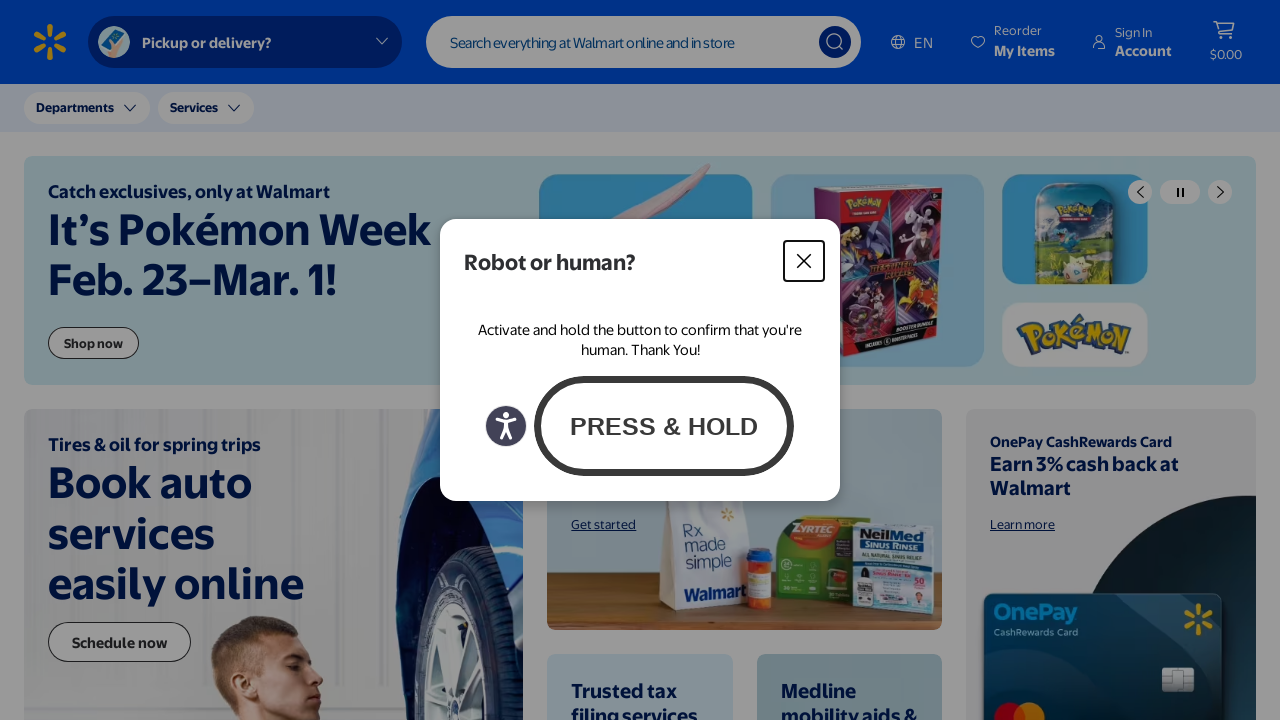

Retrieved page title
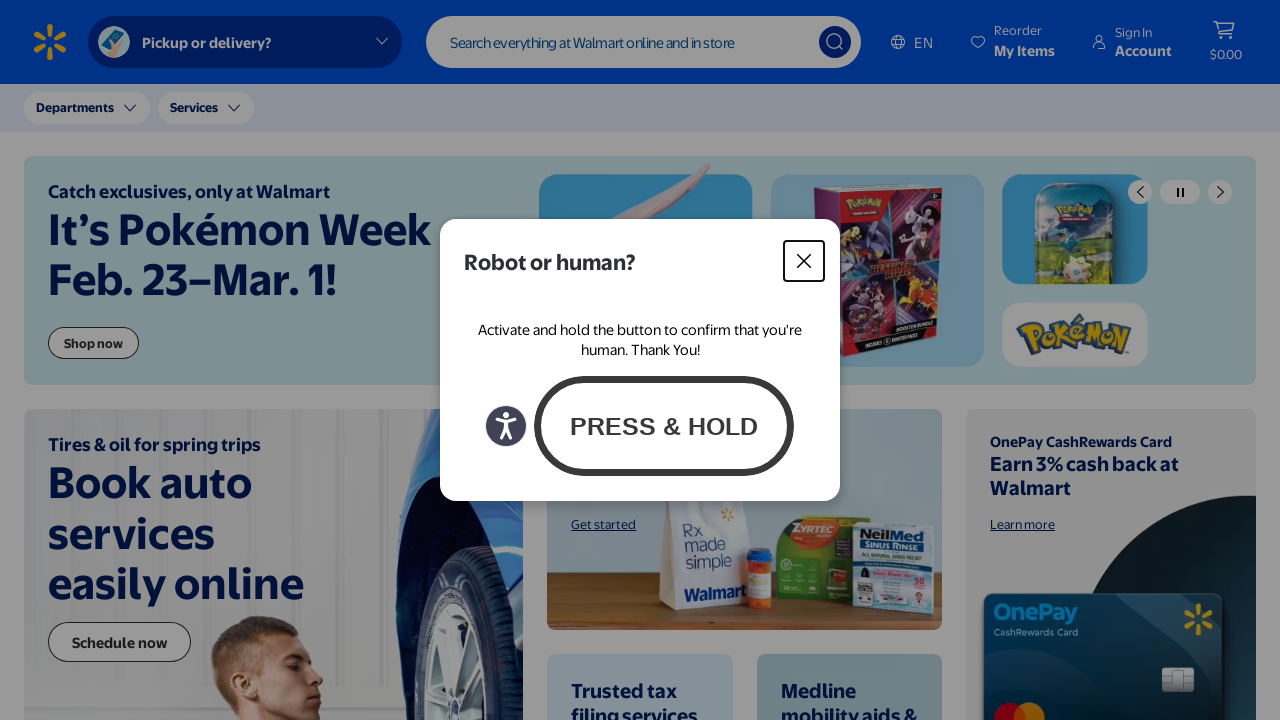

Verified page title is not empty
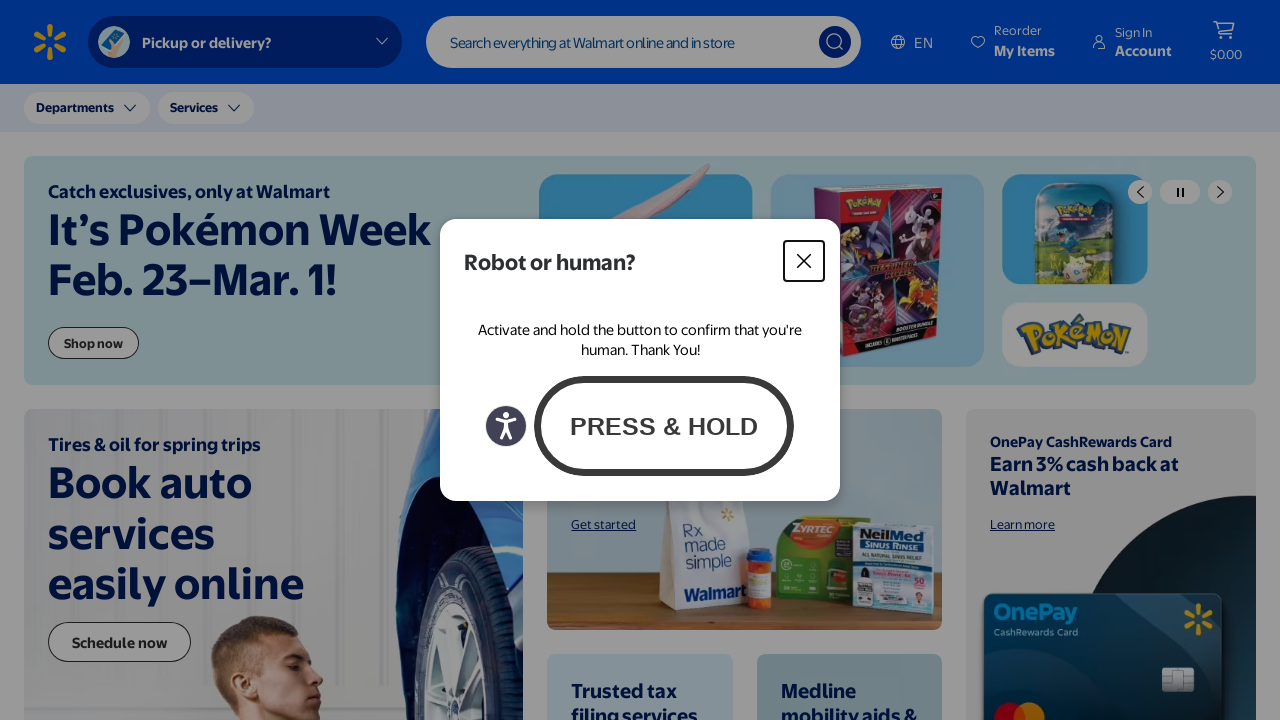

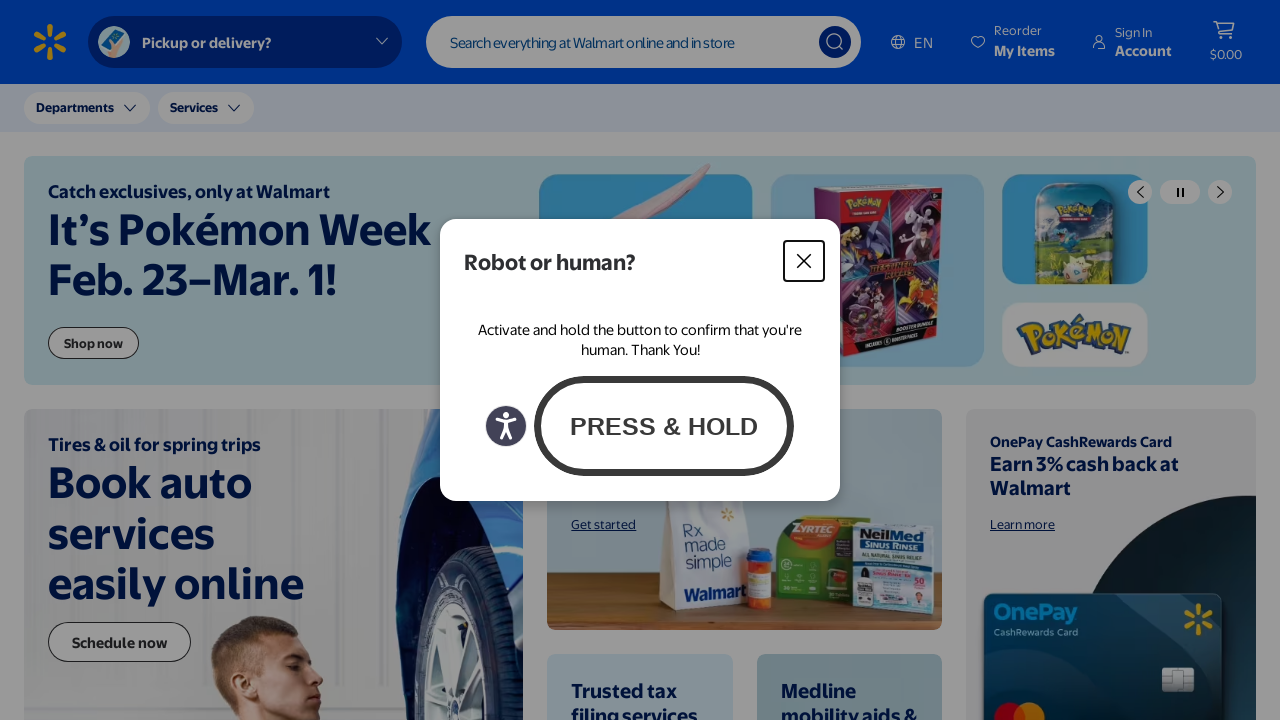